Tests calendar date picker functionality by selecting a specific date (June 15, 2027) through year, month, and day navigation, then validates the selected values in the input fields.

Starting URL: https://rahulshettyacademy.com/seleniumPractise/#/offers

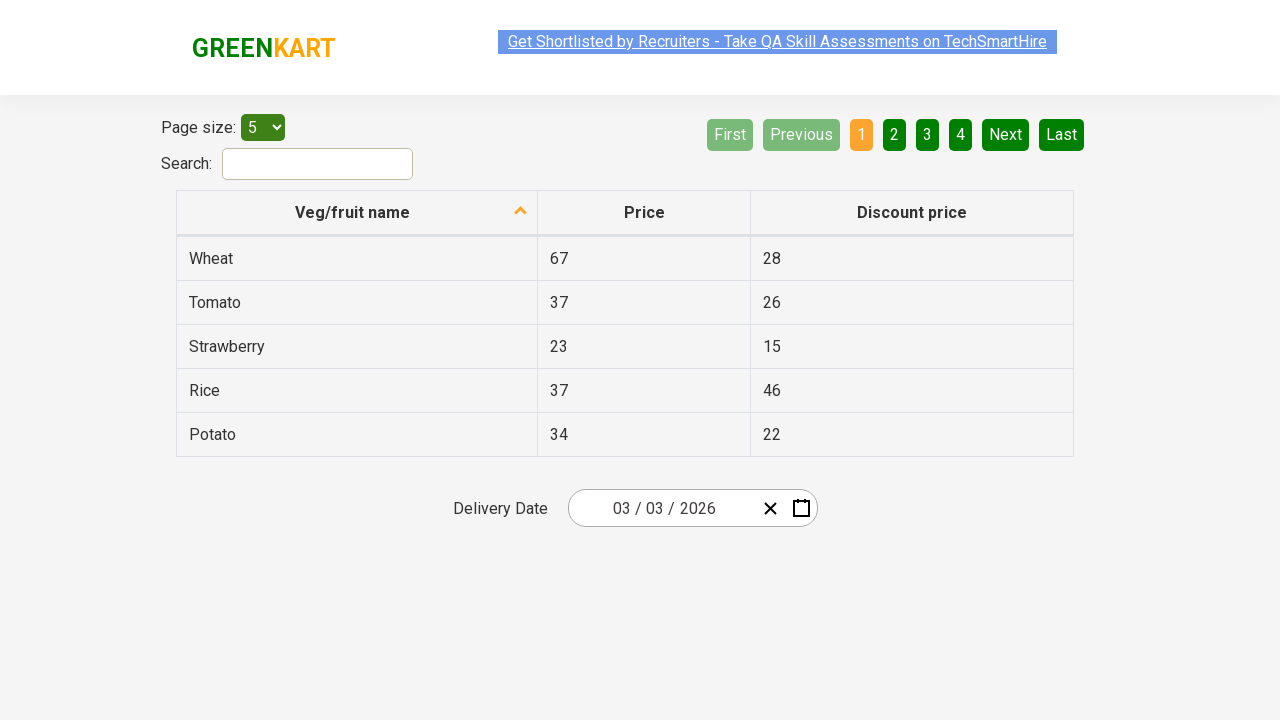

Clicked date picker input group to open calendar at (662, 508) on .react-date-picker__inputGroup
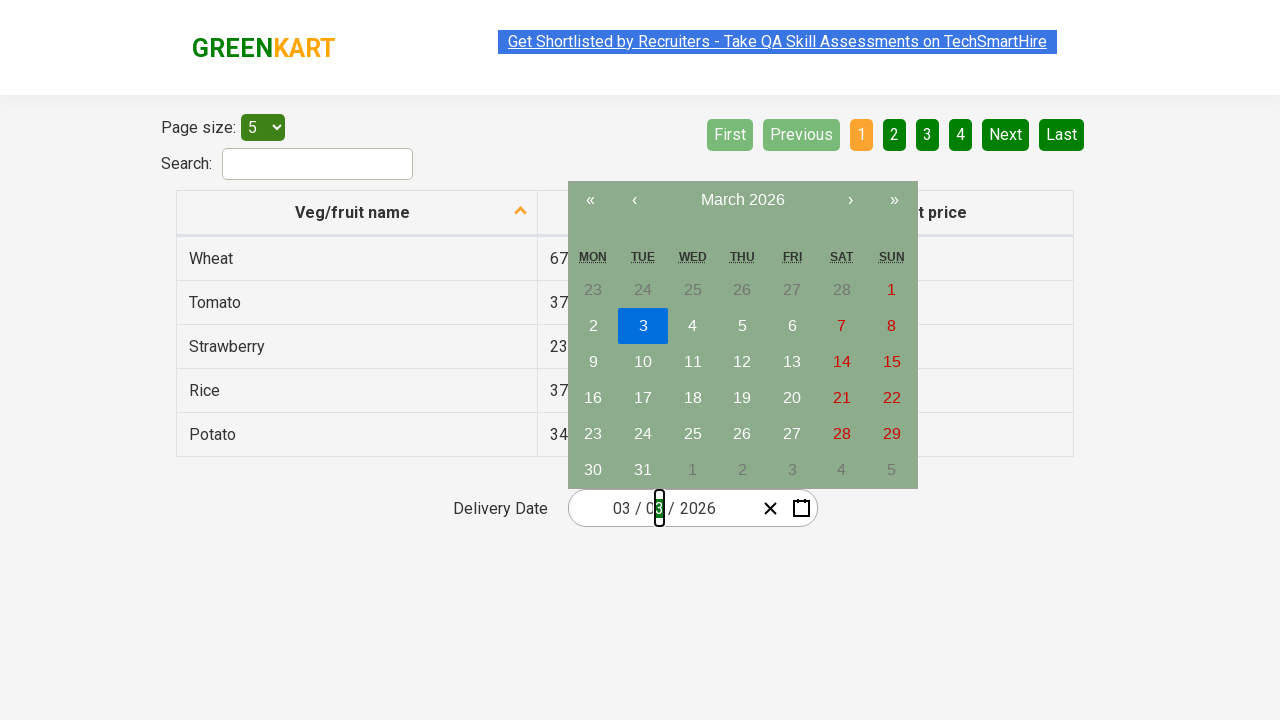

Clicked navigation label to navigate to month view at (742, 200) on .react-calendar__navigation__label
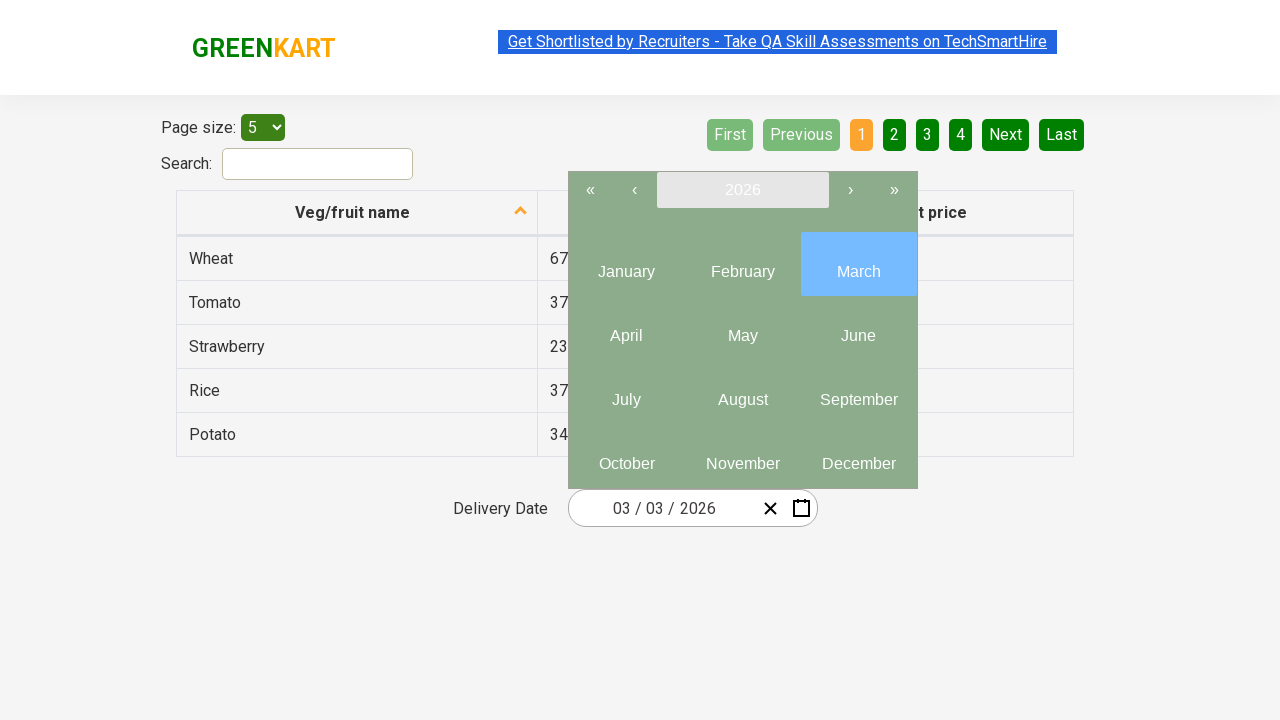

Clicked navigation label again to navigate to year view at (742, 190) on .react-calendar__navigation__label
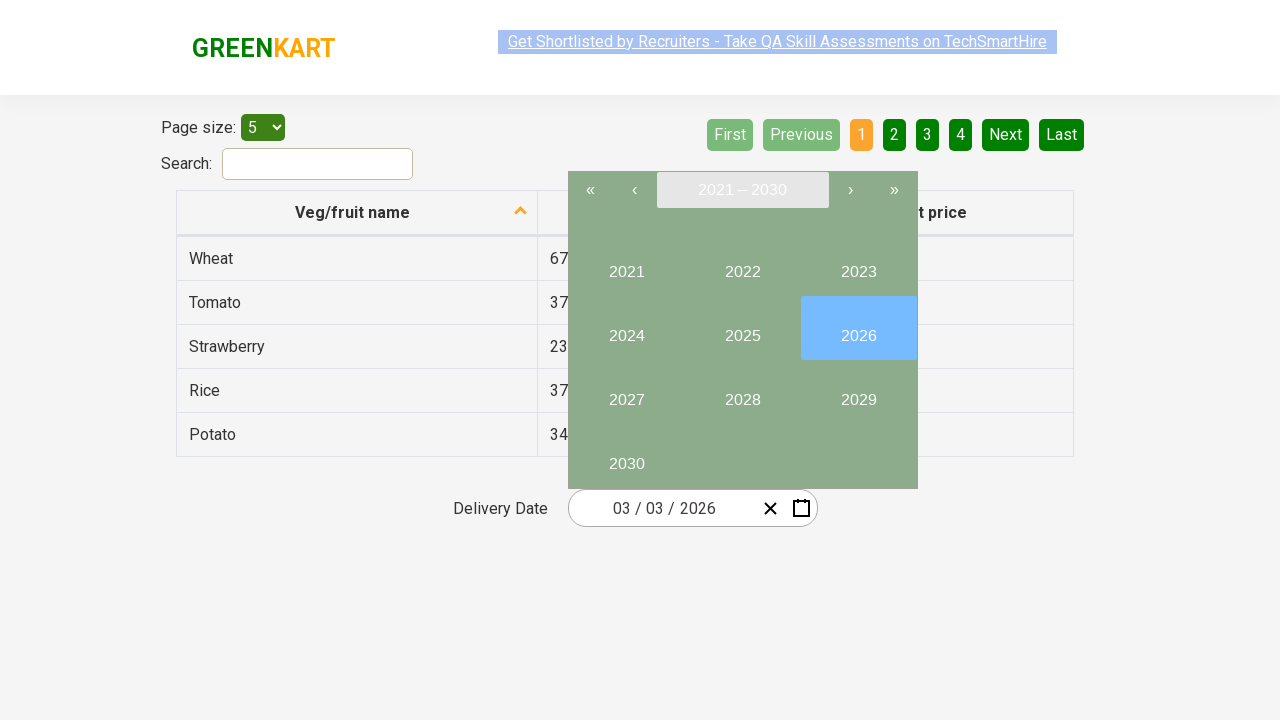

Selected year 2027 at (626, 392) on internal:text="2027"i
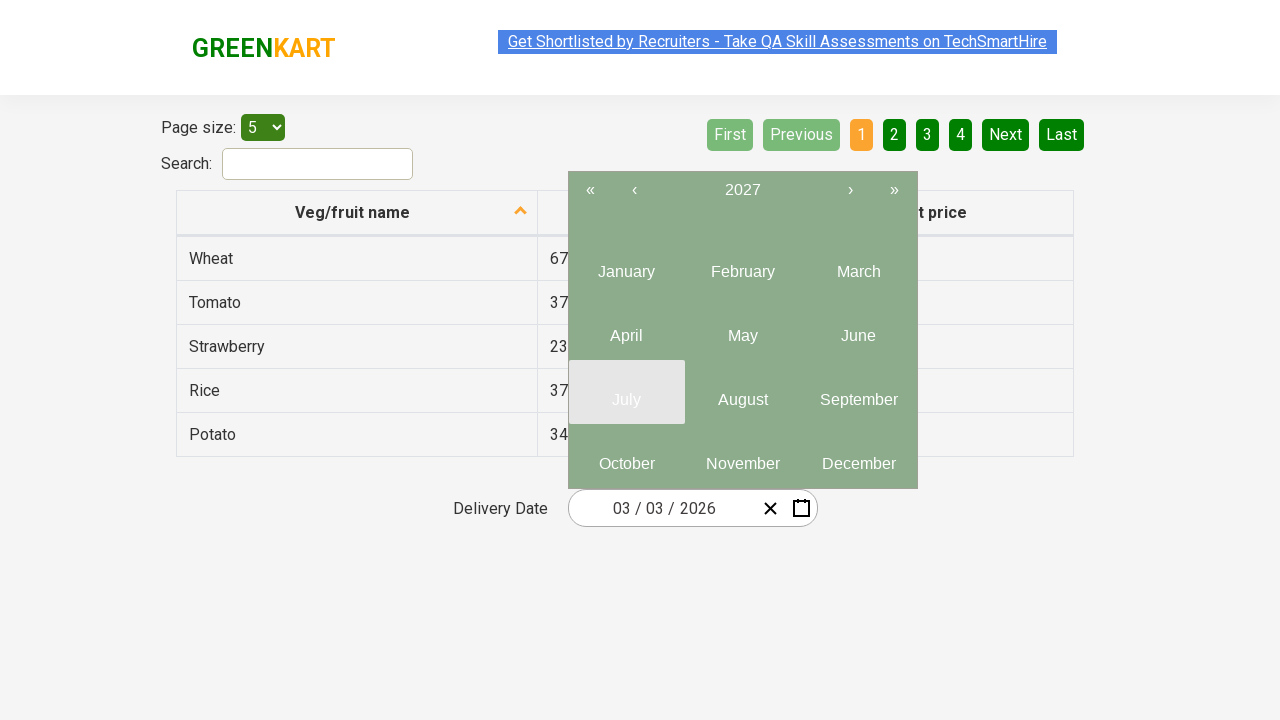

Selected month 6 (June) at (858, 328) on .react-calendar__year-view__months__month >> nth=5
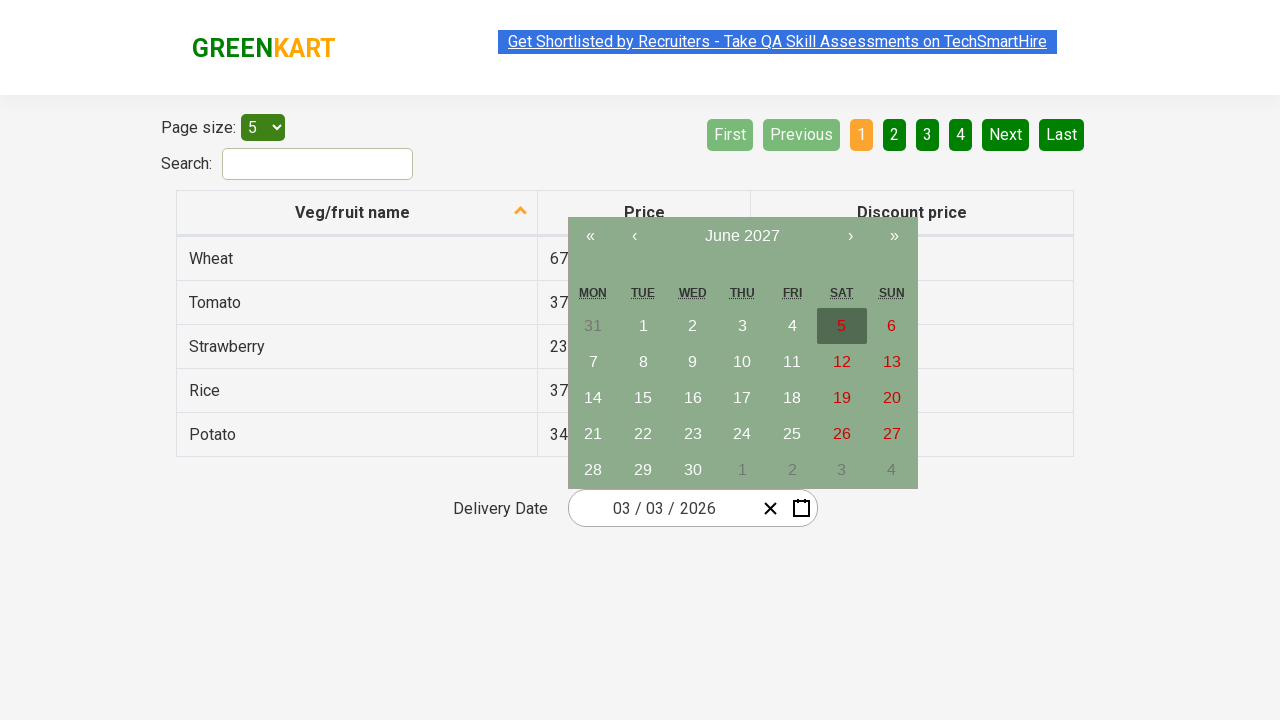

Selected date 15 at (643, 398) on //abbr[text()='15']
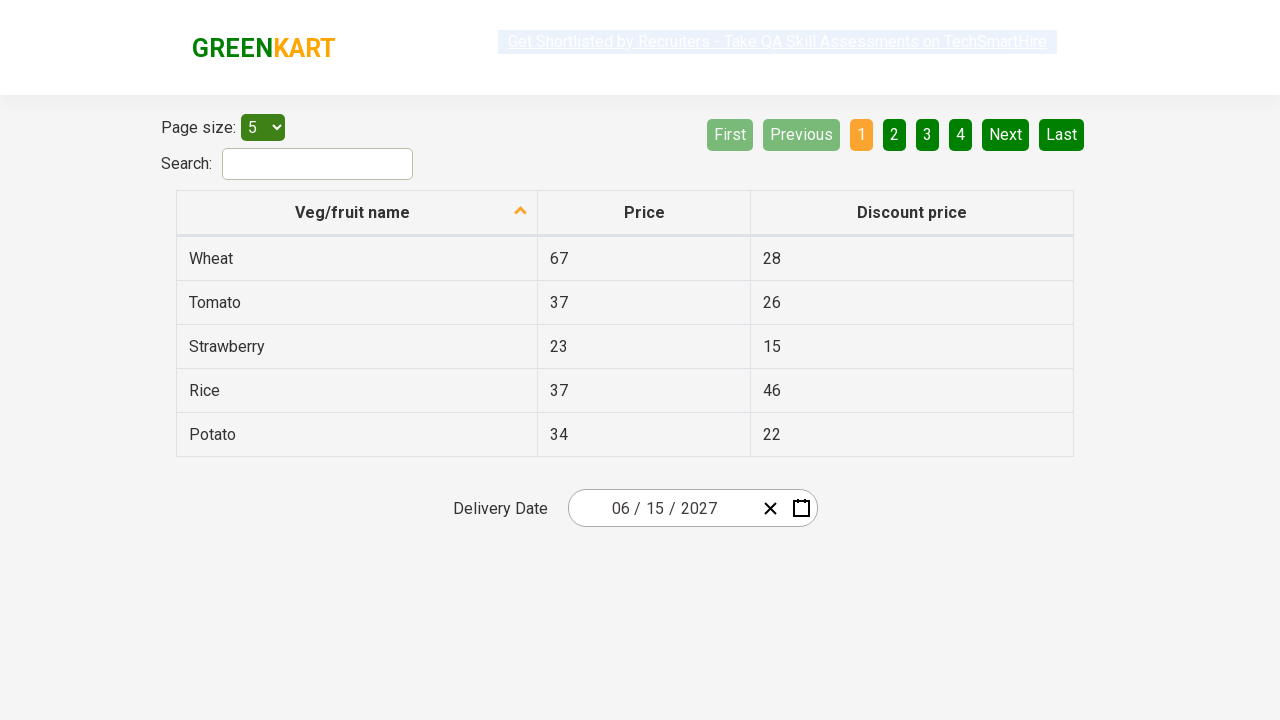

Retrieved input field 1 value: 6
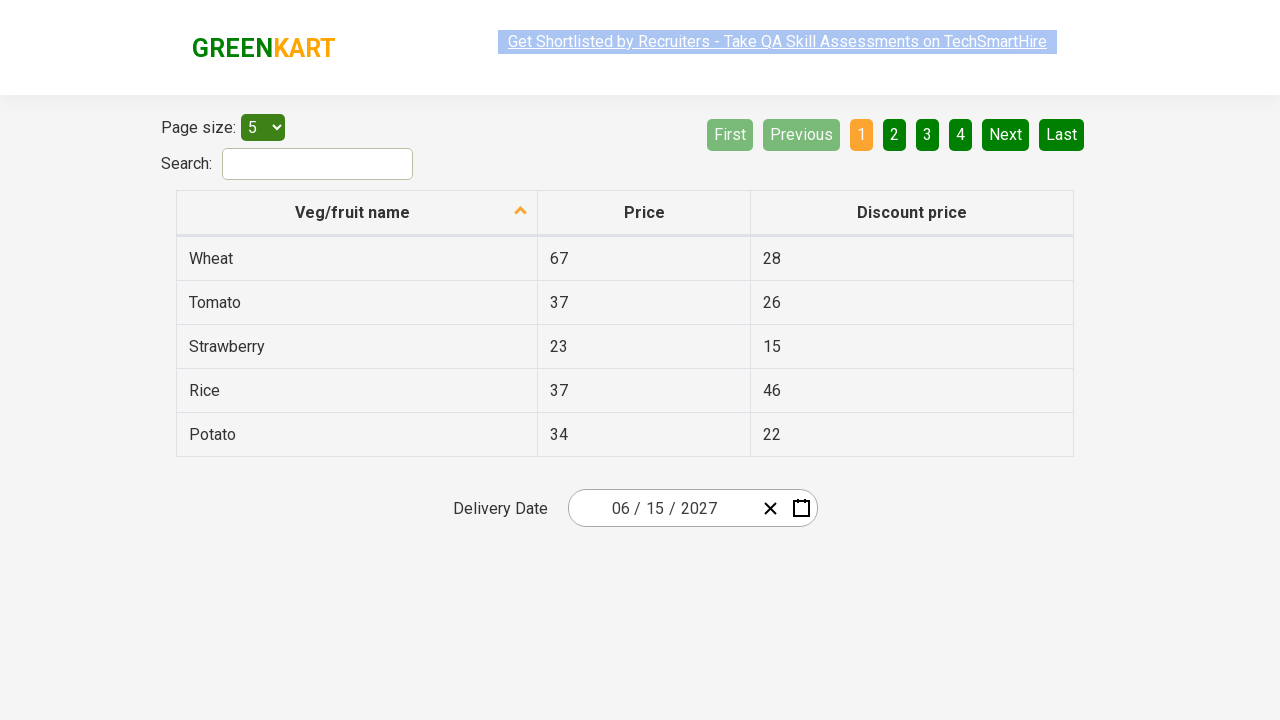

Verified input field 1 matches expected value 6
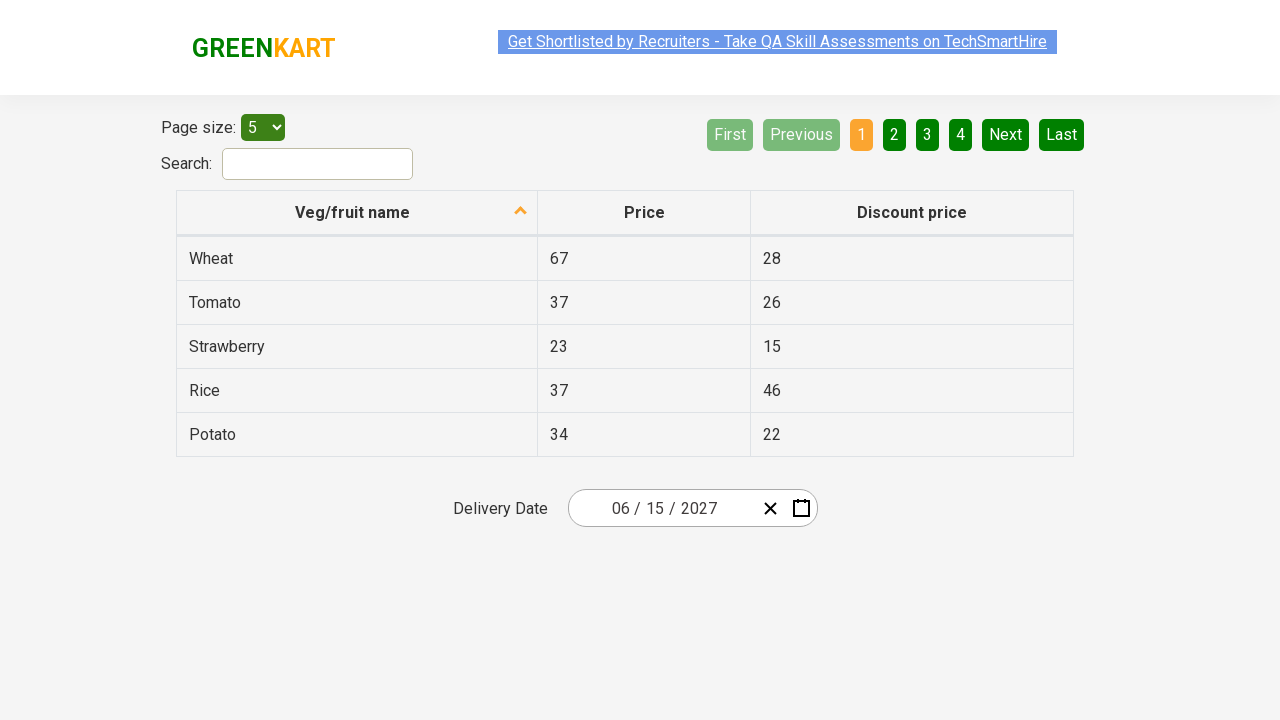

Retrieved input field 2 value: 15
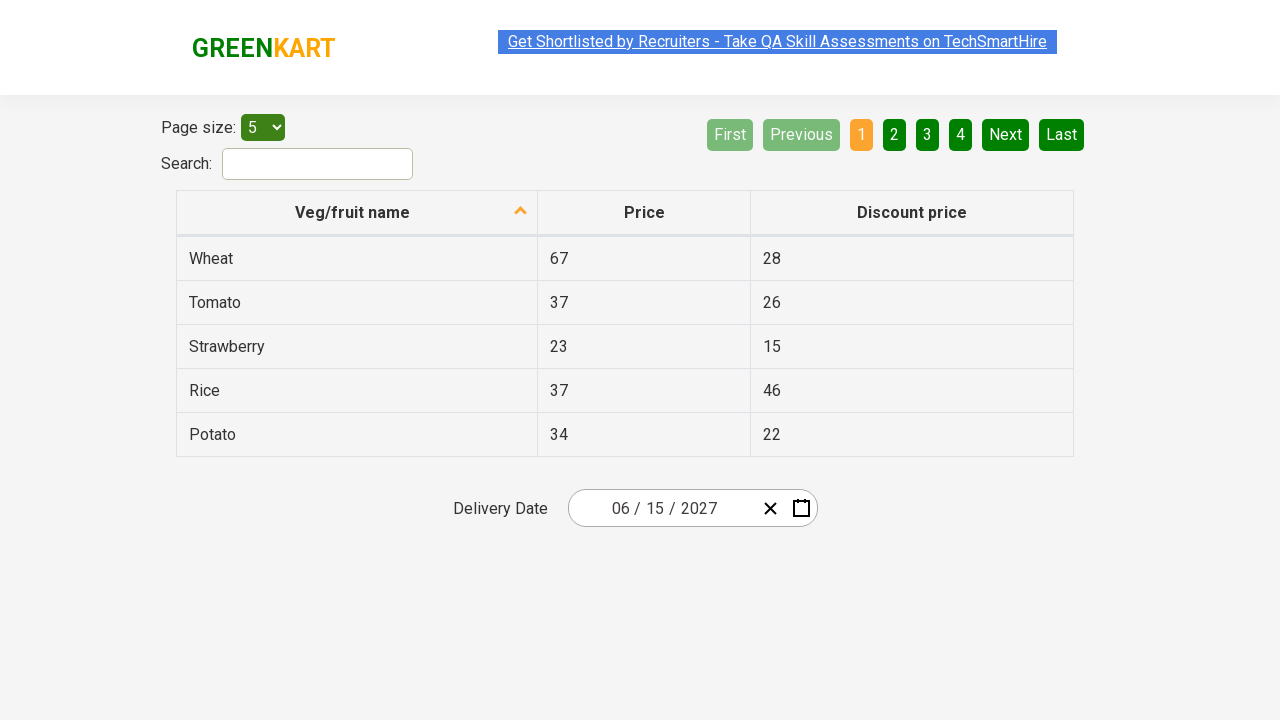

Verified input field 2 matches expected value 15
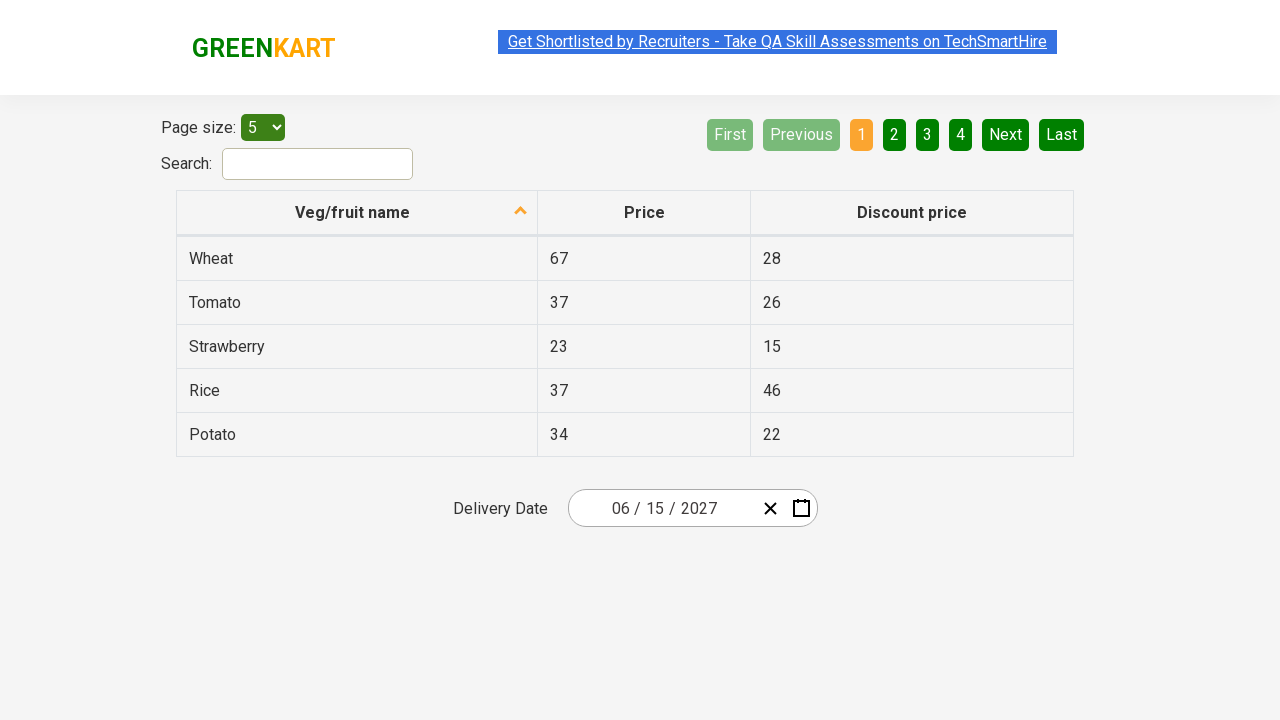

Retrieved input field 3 value: 2027
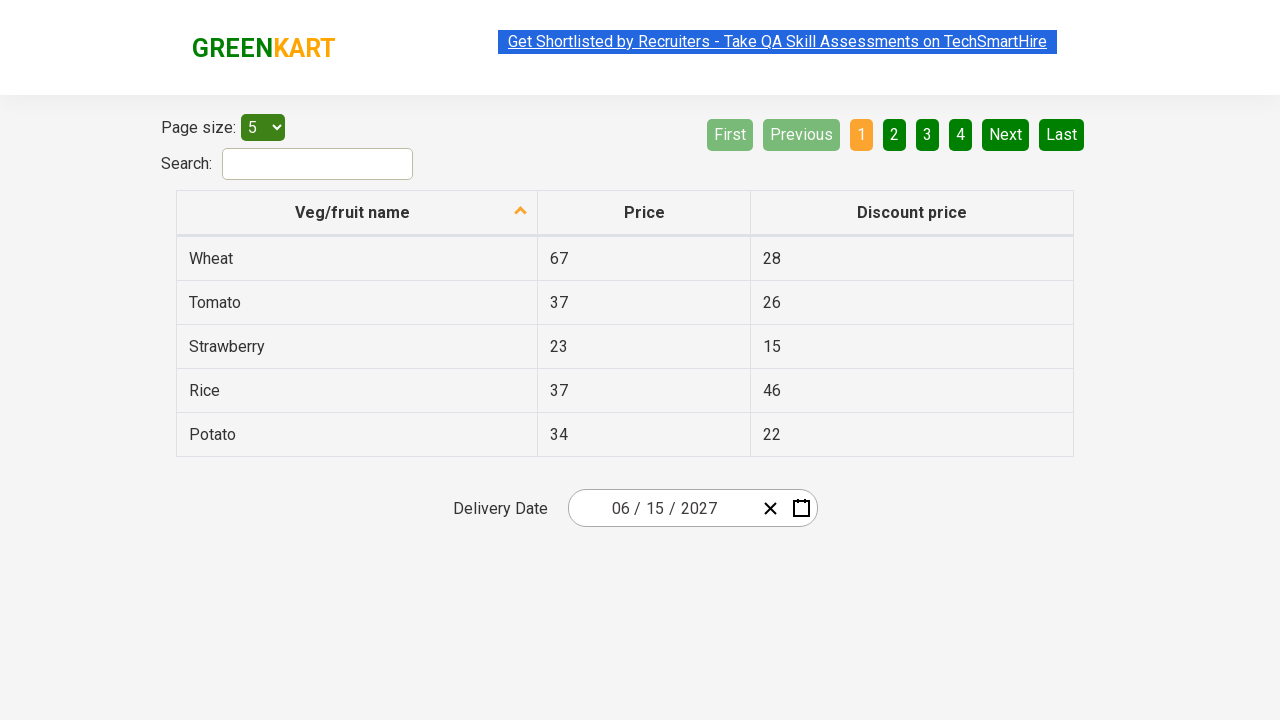

Verified input field 3 matches expected value 2027
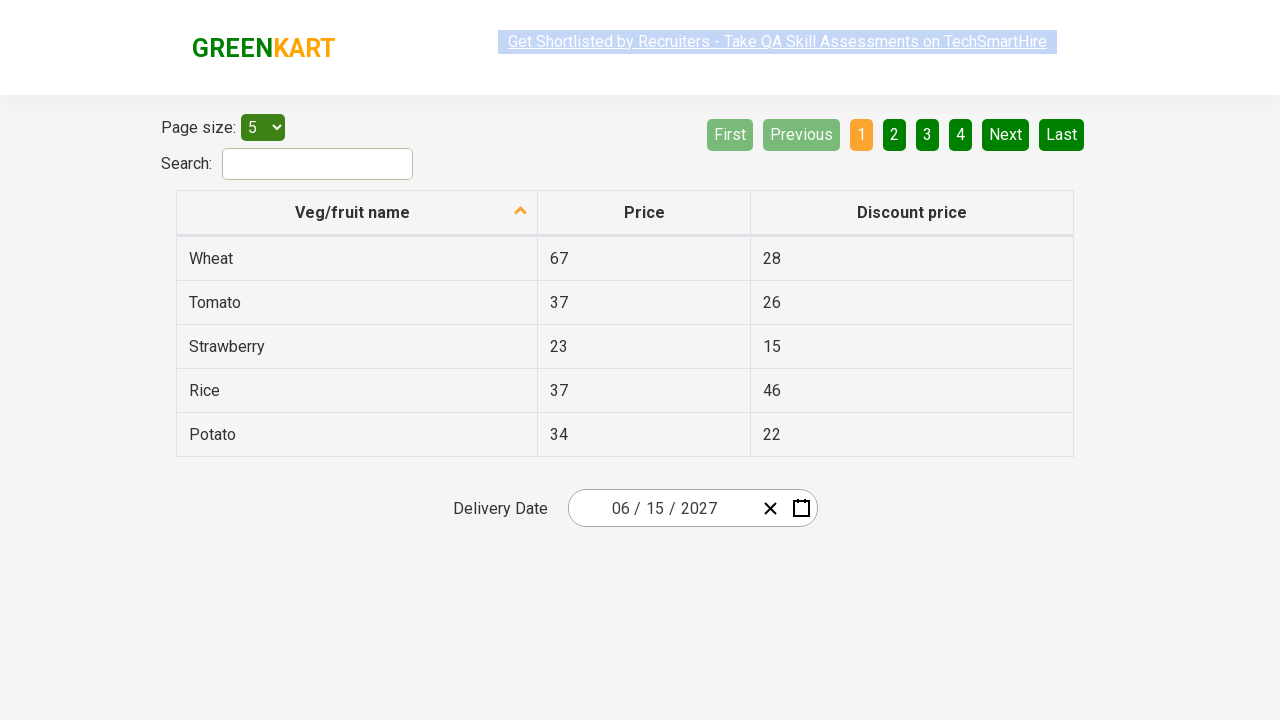

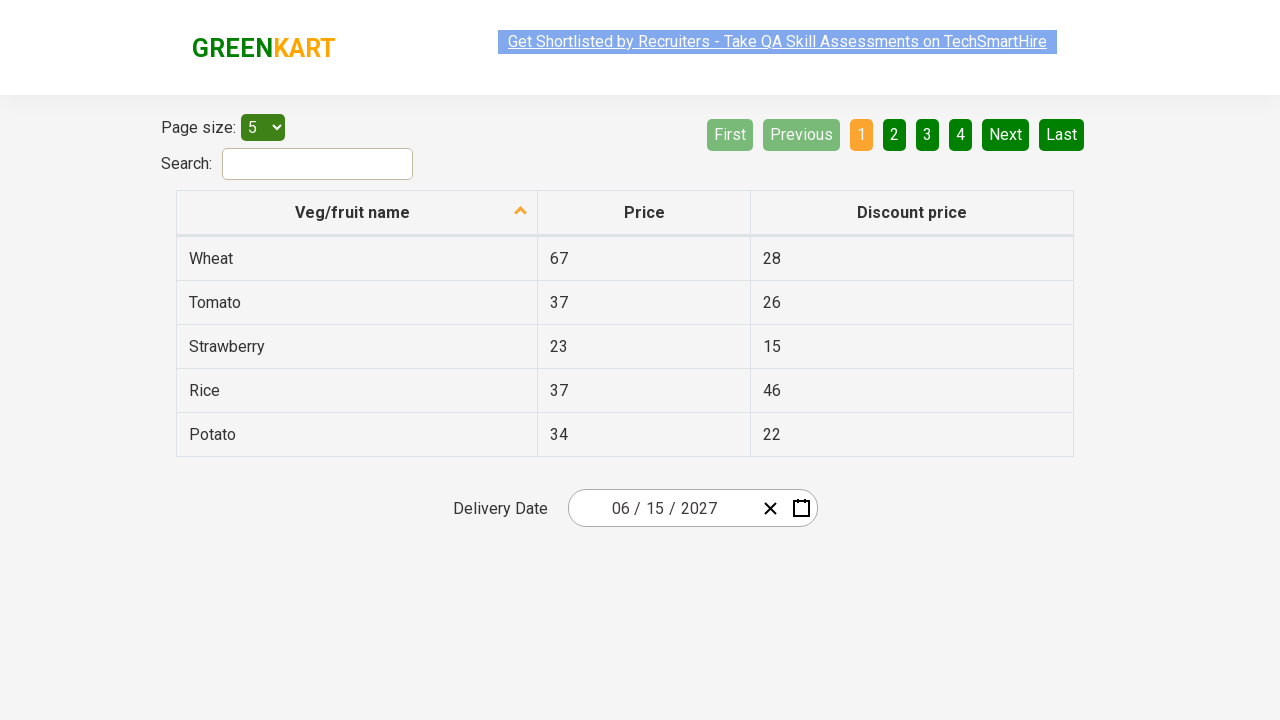